Tests the search functionality on GreenKart website by typing "Br" in the search box and verifying that exactly 2 products are displayed in the results.

Starting URL: https://rahulshettyacademy.com/seleniumPractise/#/

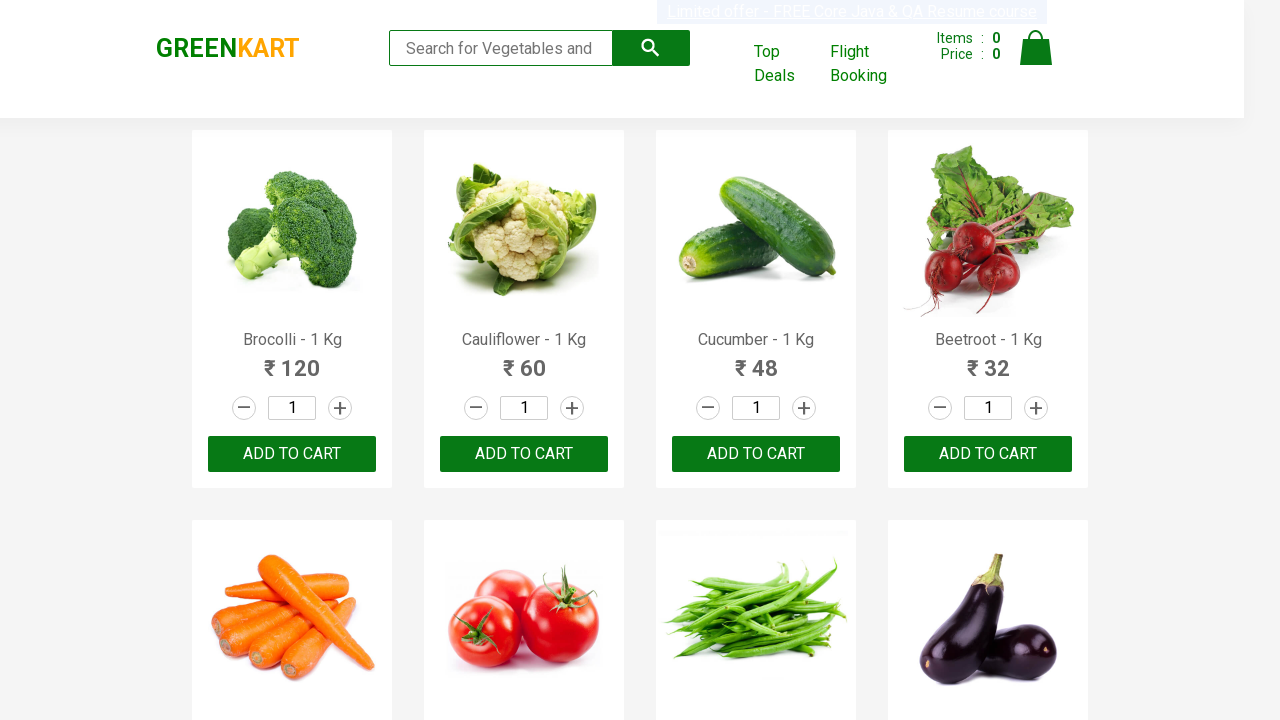

Typed 'Br' in the search box on .search-keyword
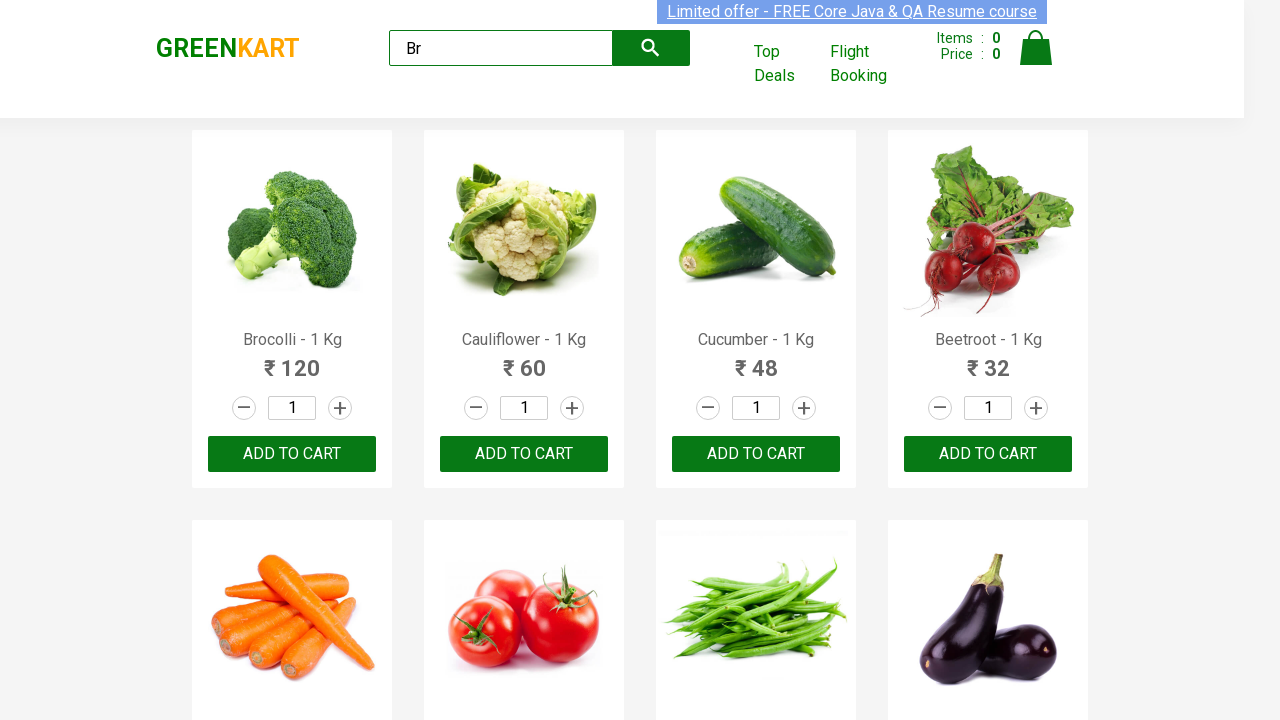

Waited for search results to update
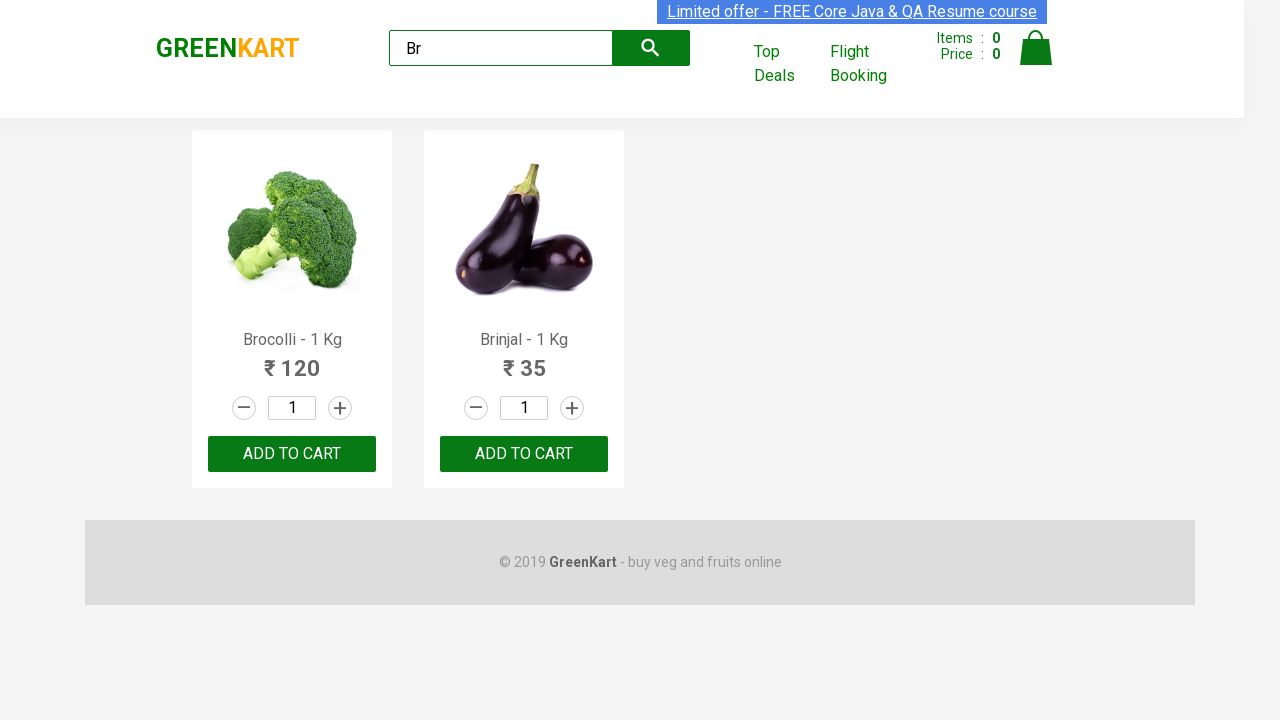

Located product elements in search results
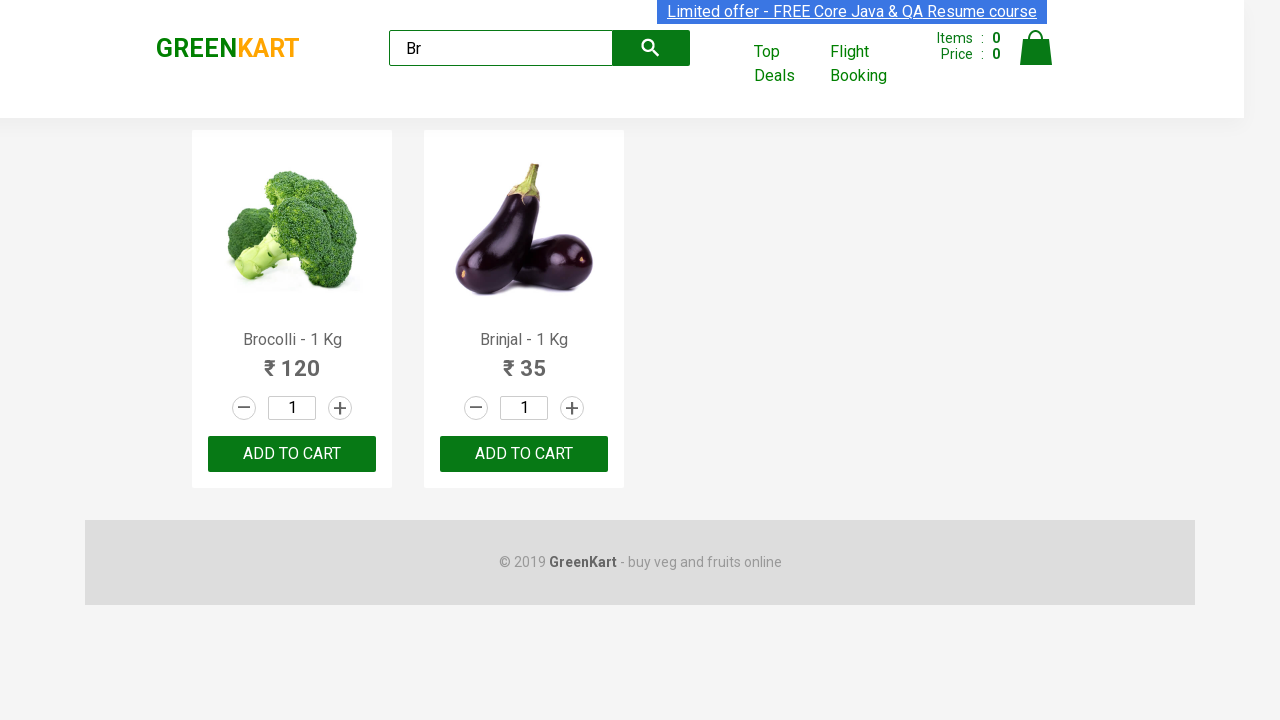

Verified that exactly 2 products are displayed in search results
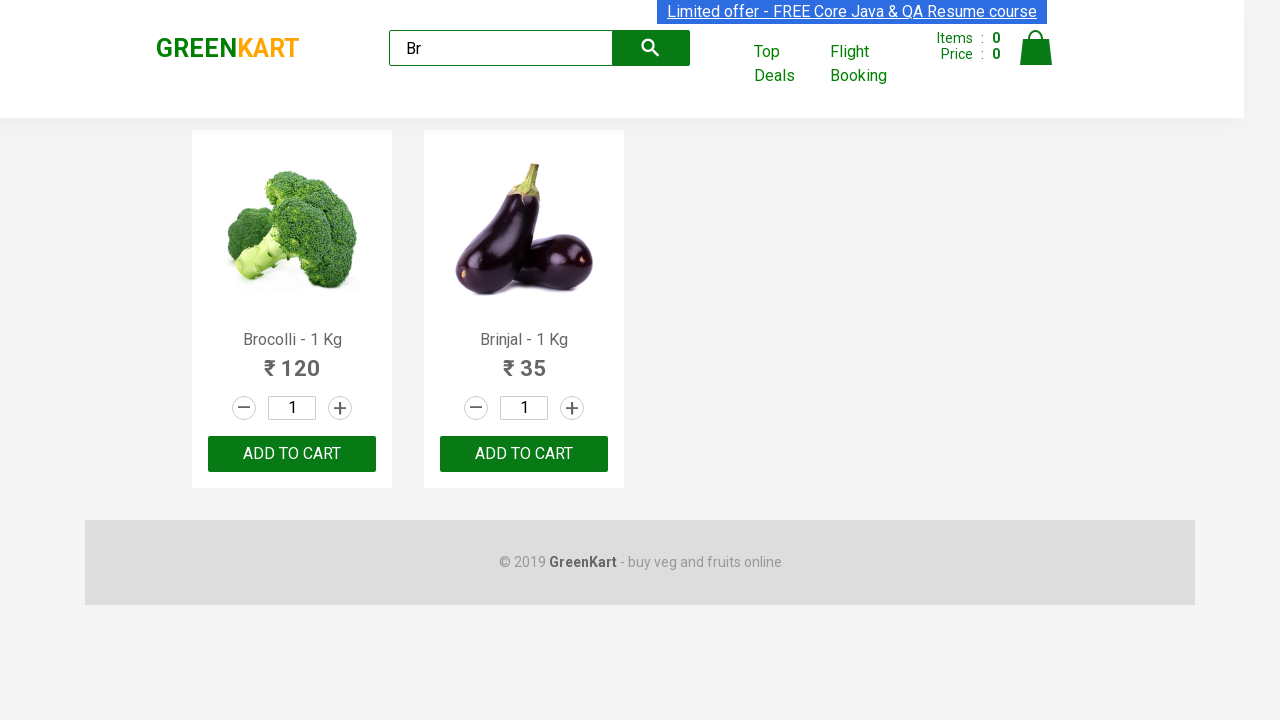

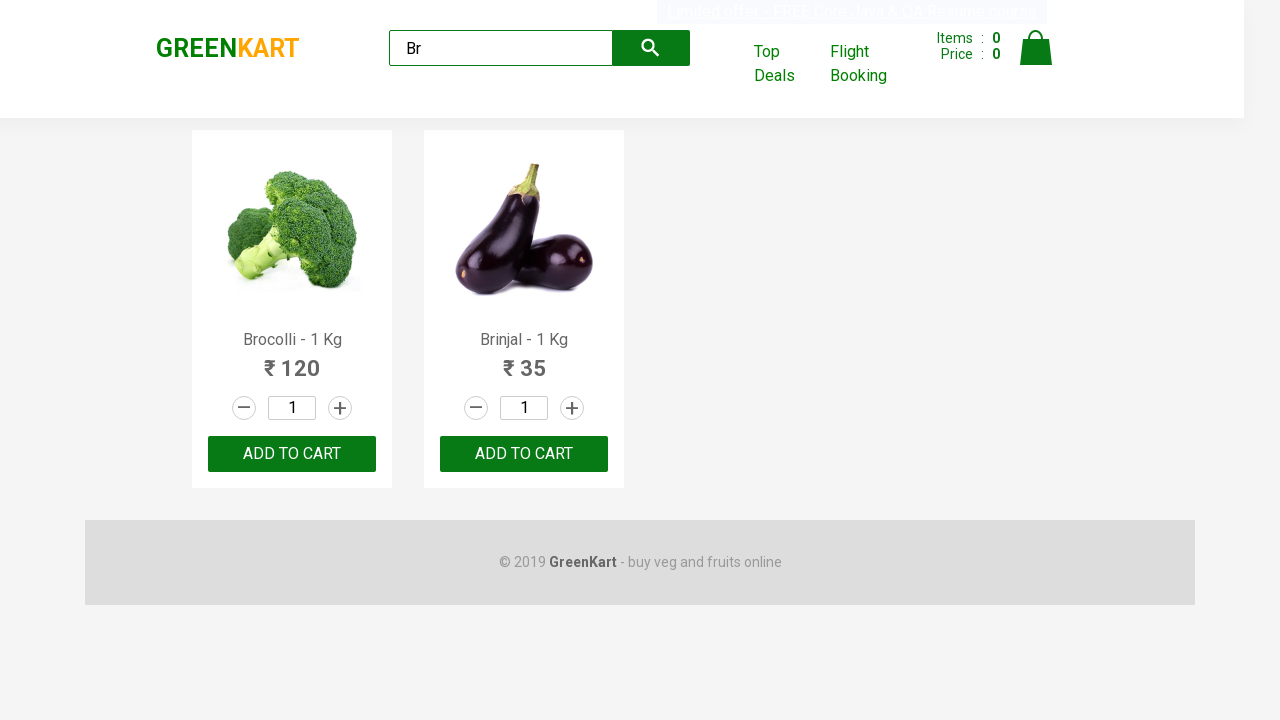